Tests dynamic loading functionality by clicking a start button and waiting for a "Hello World!" message to appear

Starting URL: https://the-internet.herokuapp.com/dynamic_loading/1

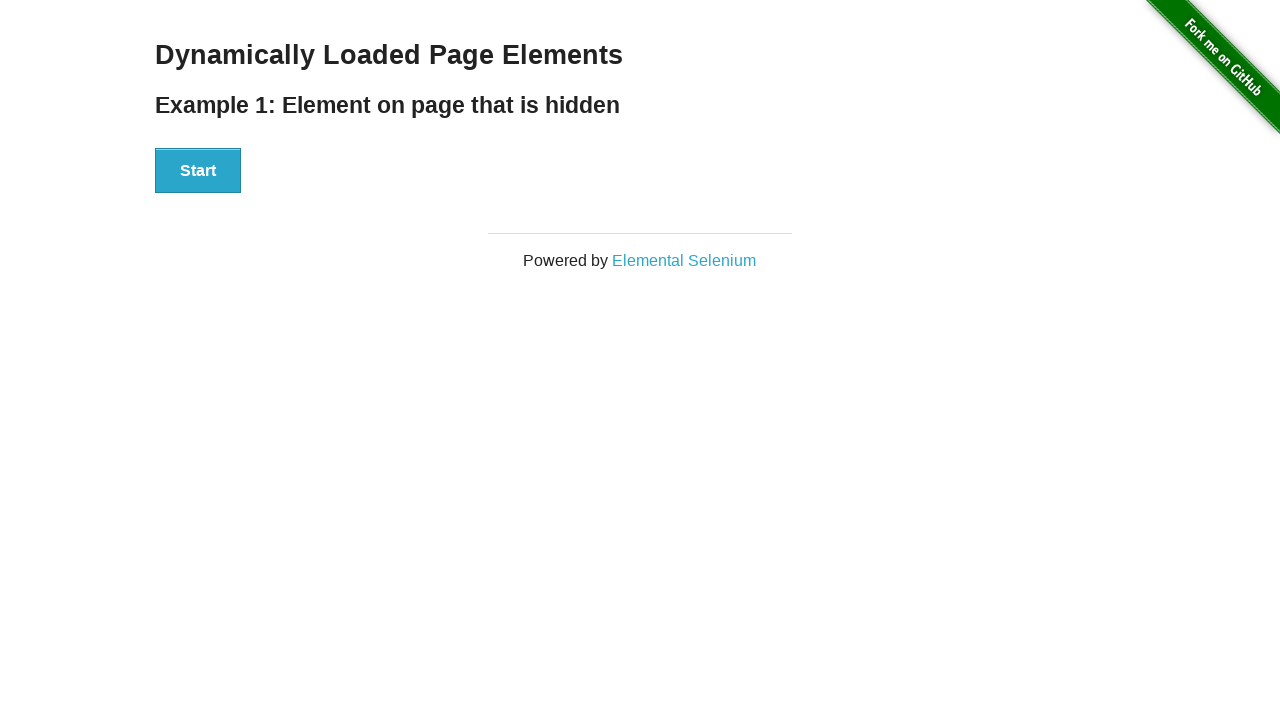

Clicked start button to trigger dynamic loading at (198, 171) on #start>button
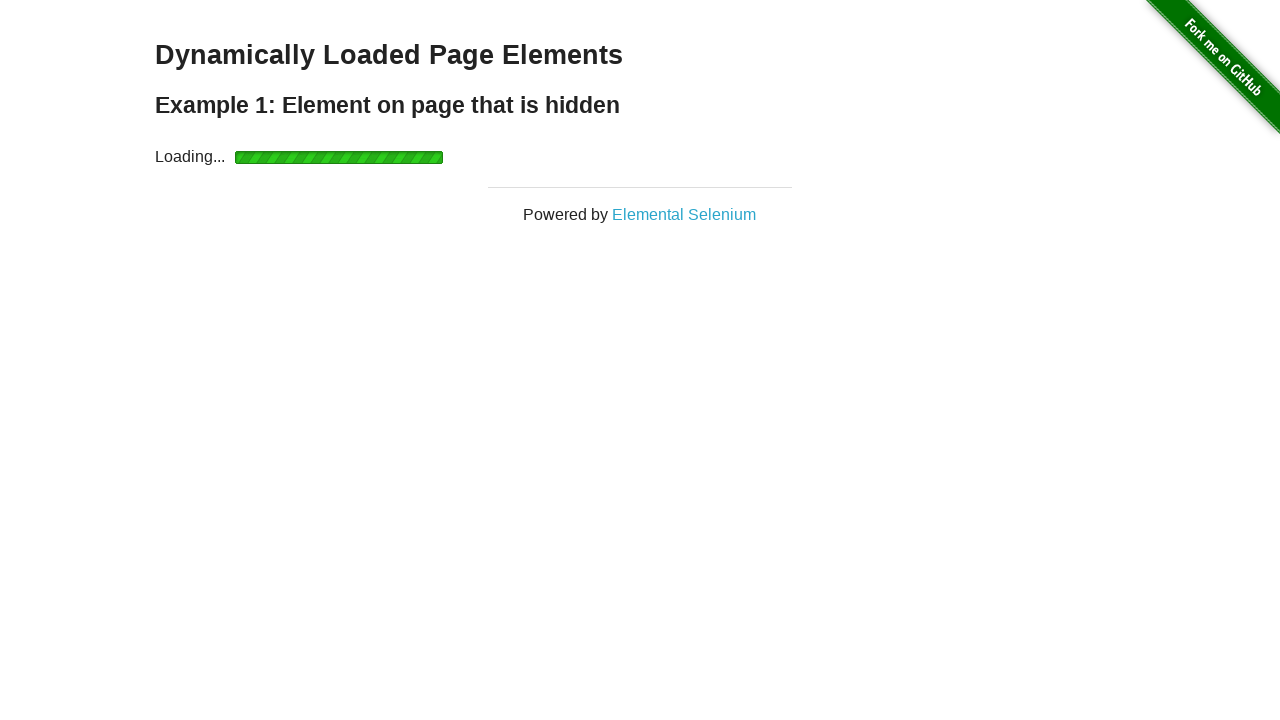

Located the 'Hello World!' element
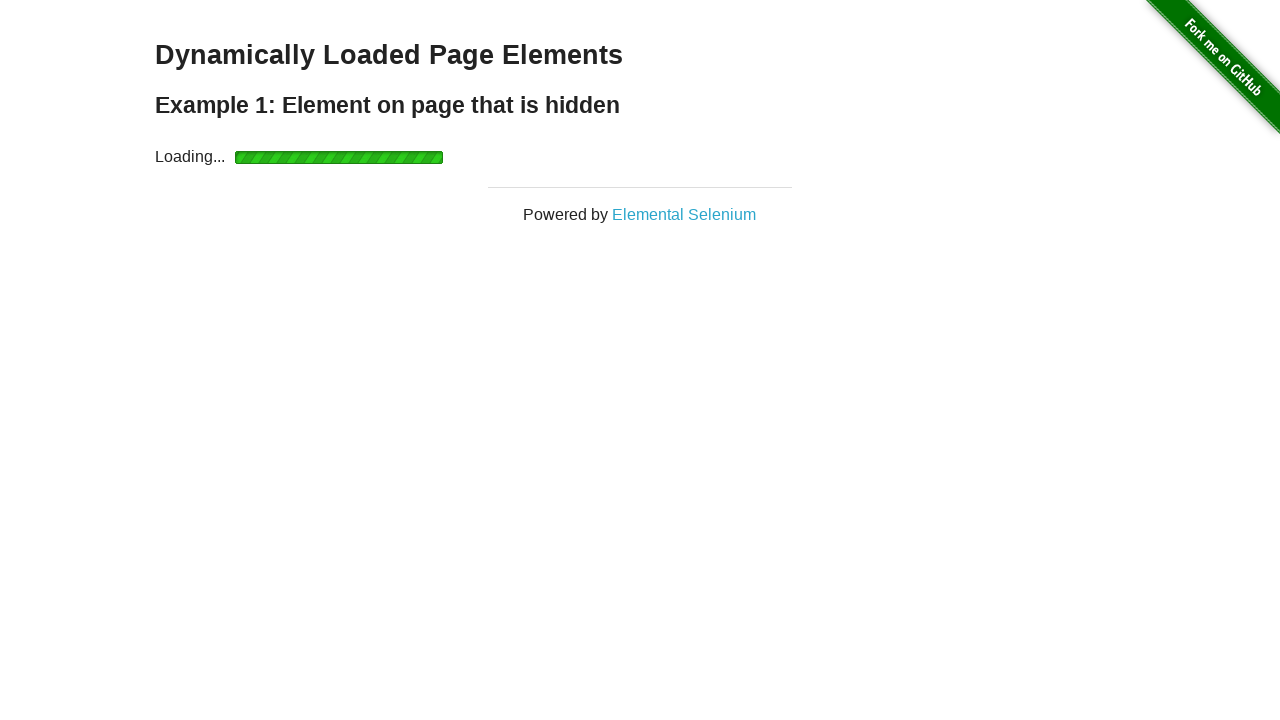

Waited for 'Hello World!' message to become visible
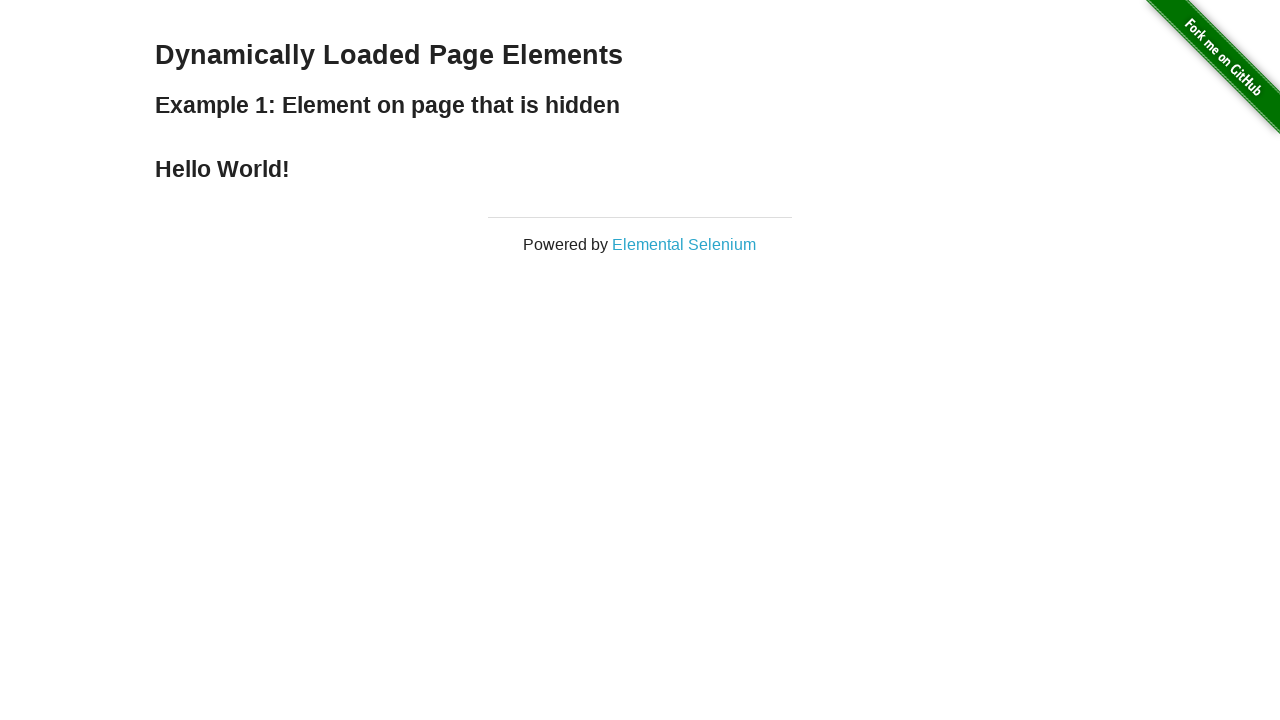

Verified that the text content equals 'Hello World!'
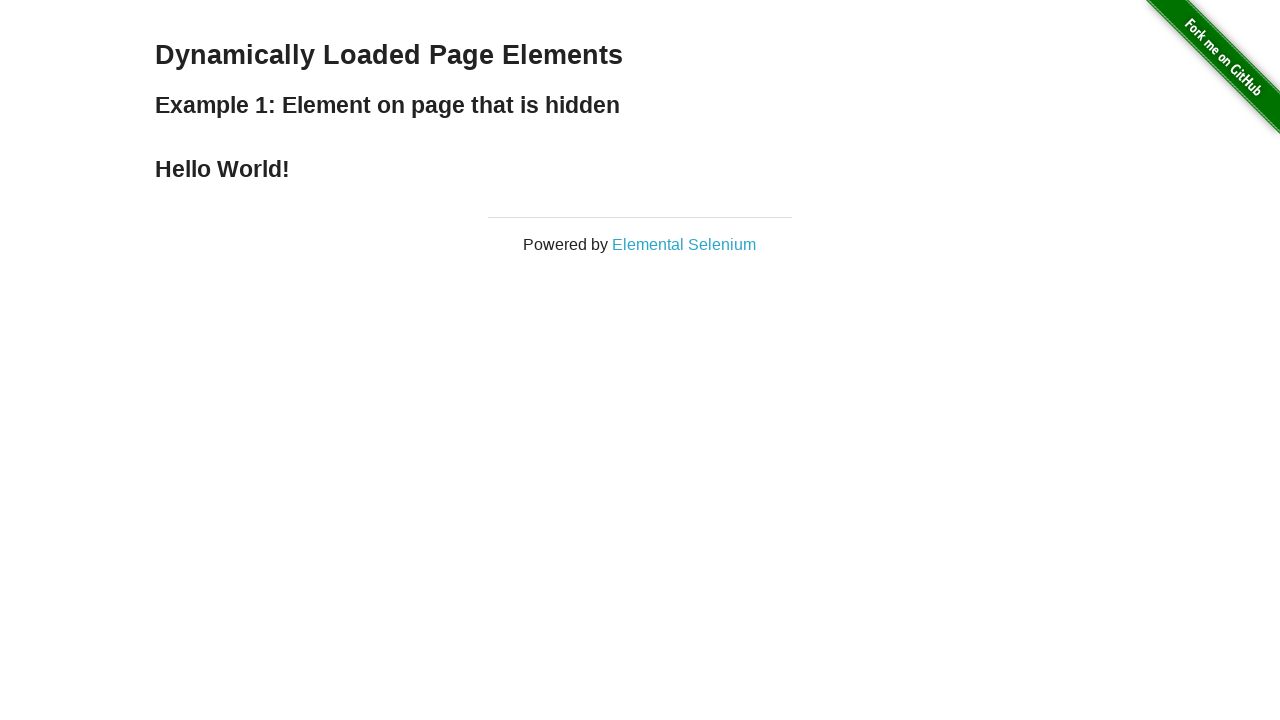

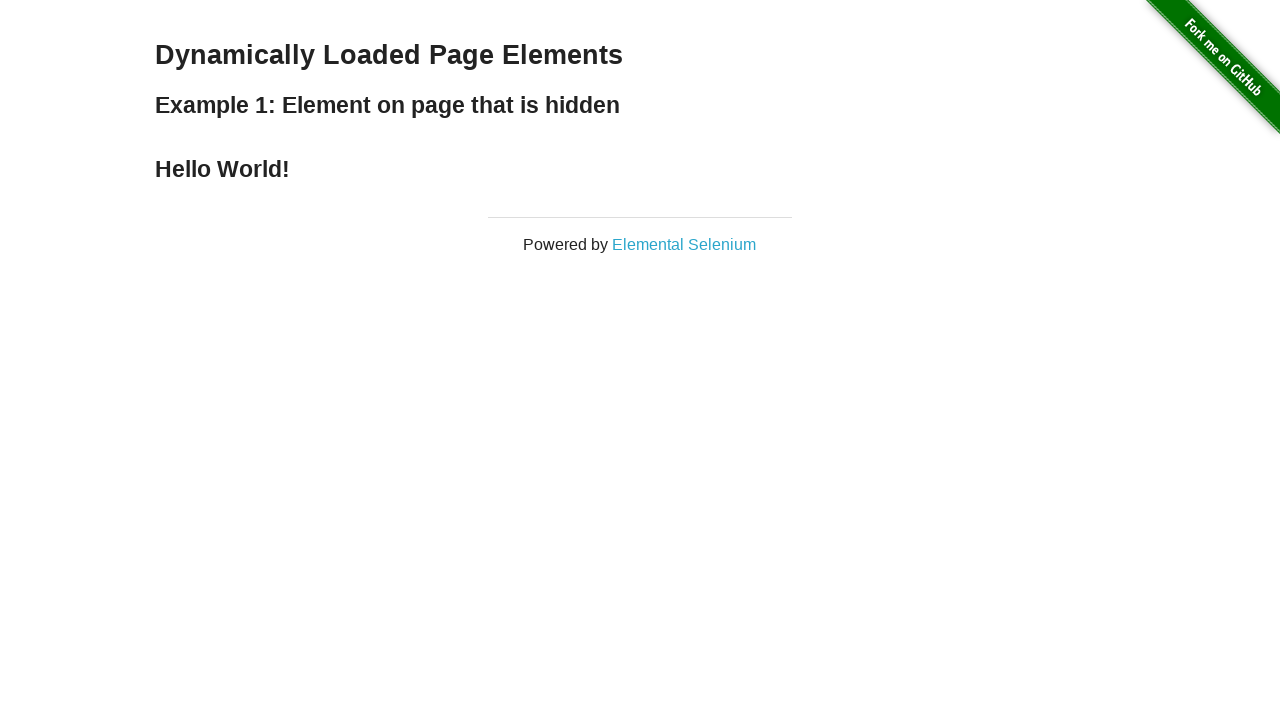